Fills first name and last name fields in Sprint 2 and navigates to Sprint 3

Starting URL: https://ultimateqa.com/sample-application-lifecycle-sprint-2/

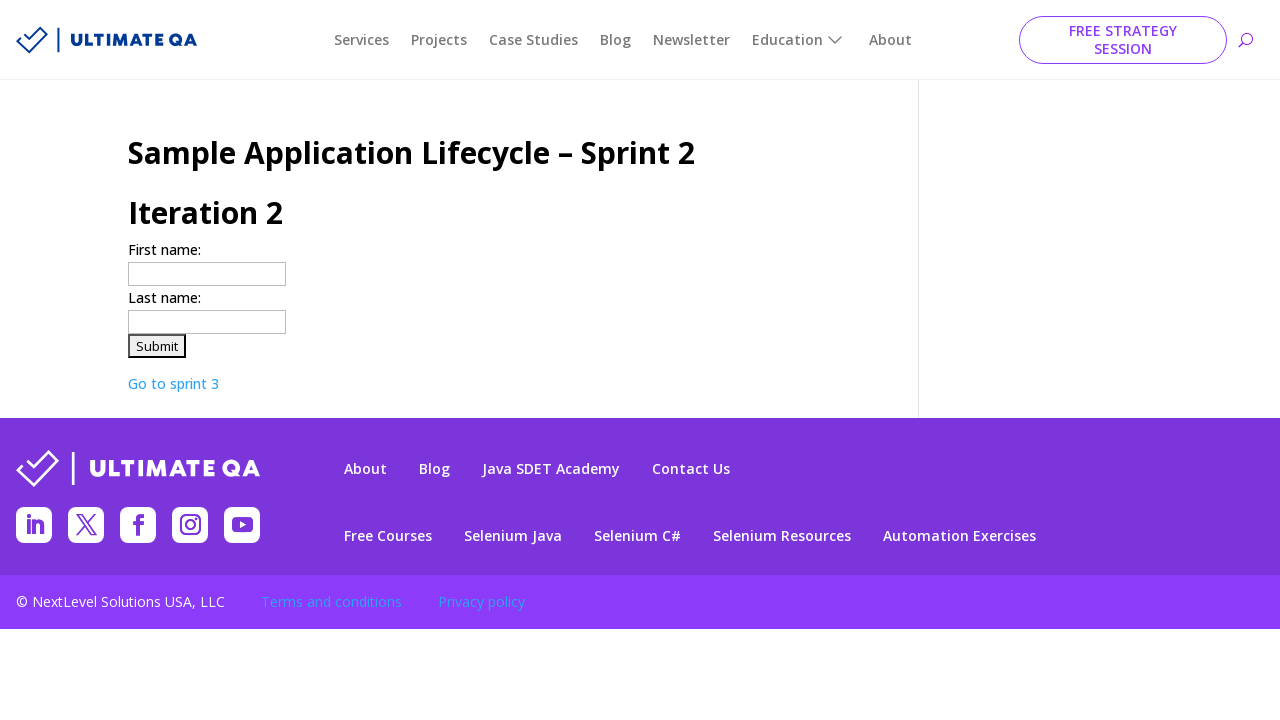

Waited for first name input field to load
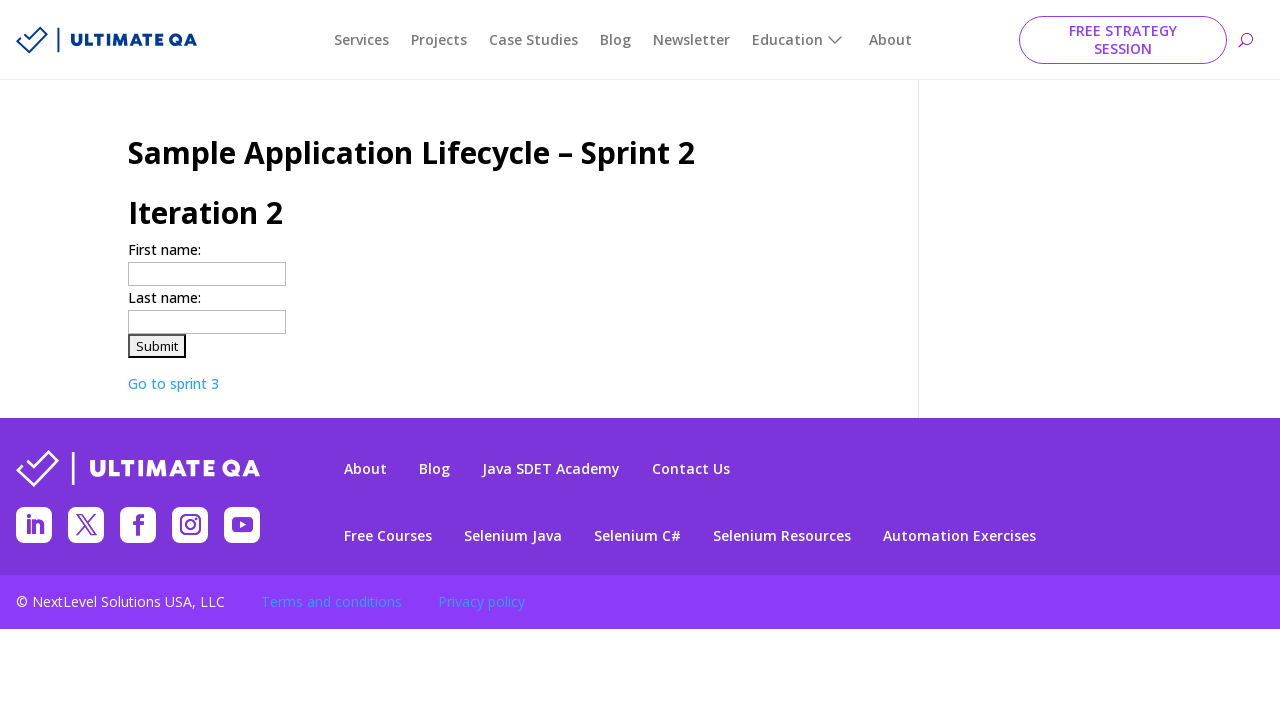

Filled first name field with 'Carlos' on input[name="firstname"]
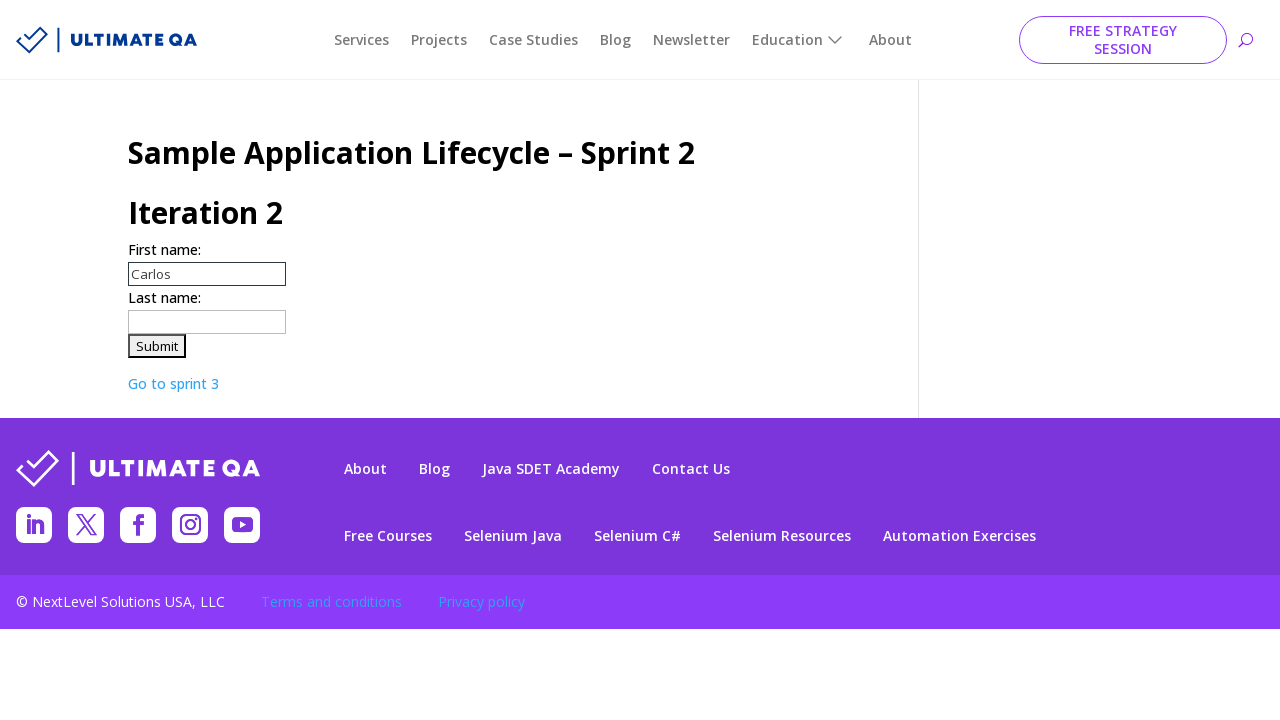

Filled last name field with 'Rodriguez' on input[name="lastname"]
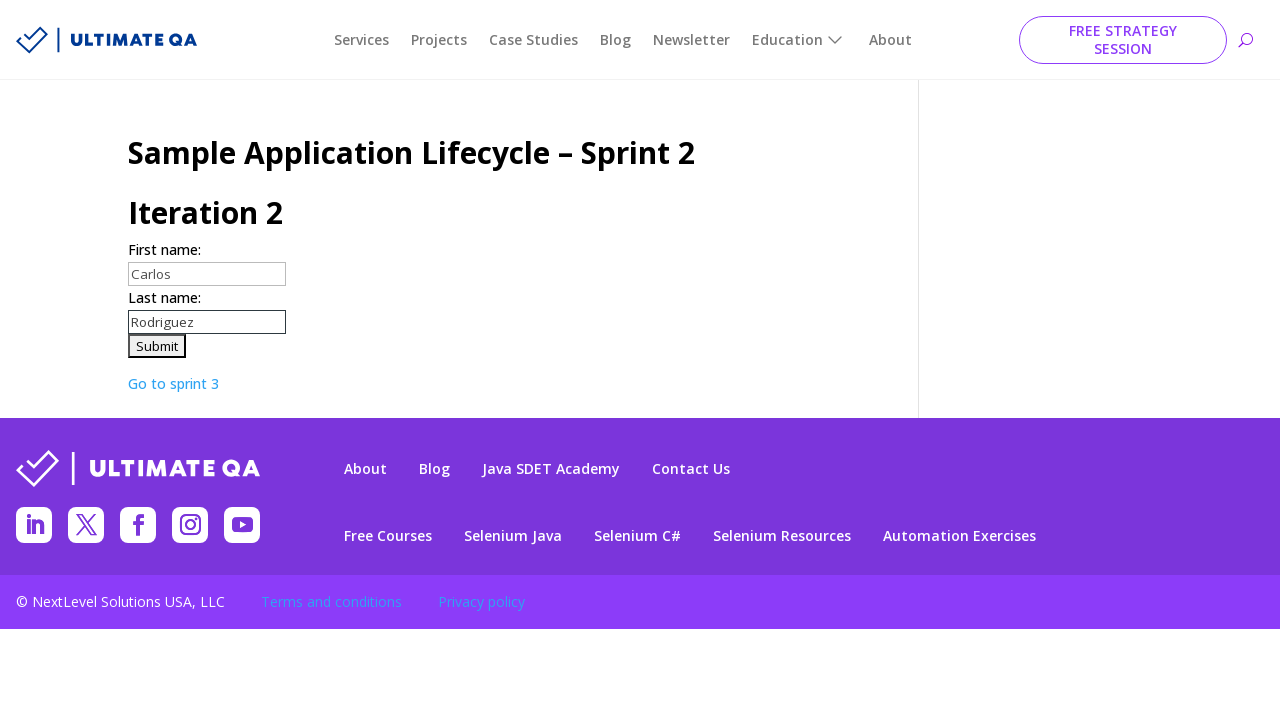

Clicked 'Go to sprint 3' link to navigate to Sprint 3 at (174, 383) on xpath=//a[contains(text(),'Go to sprint 3')]
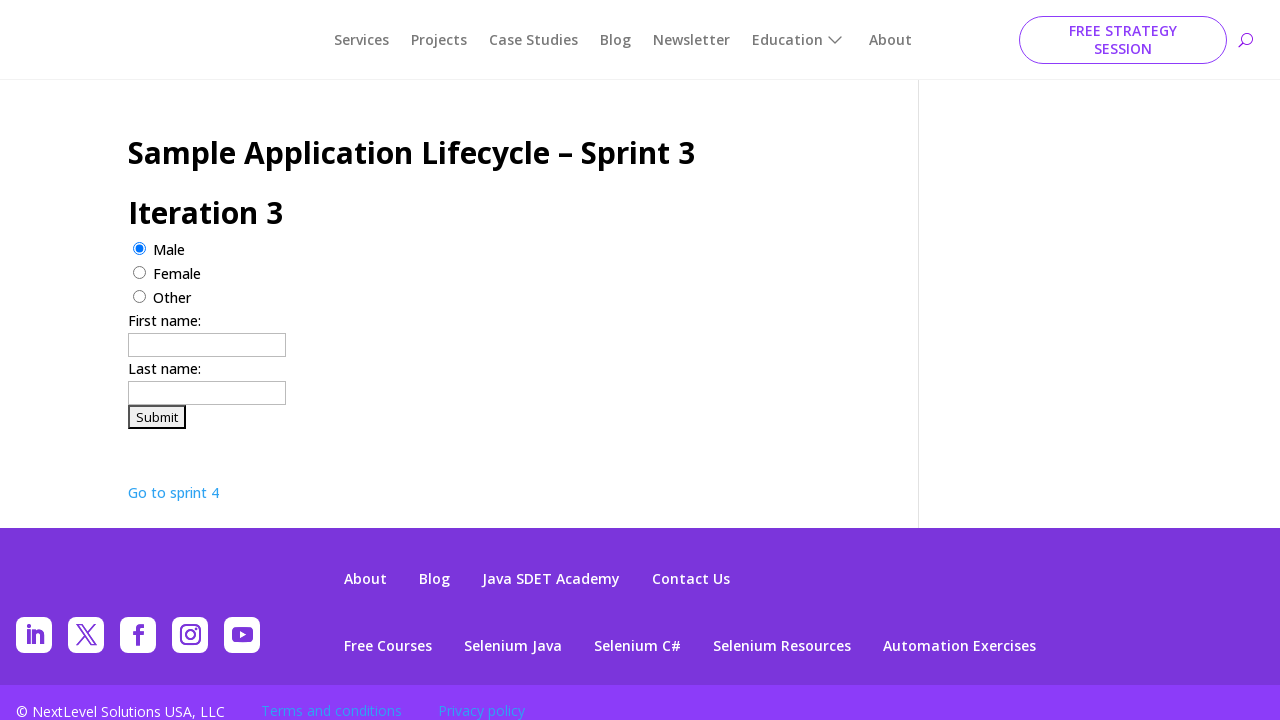

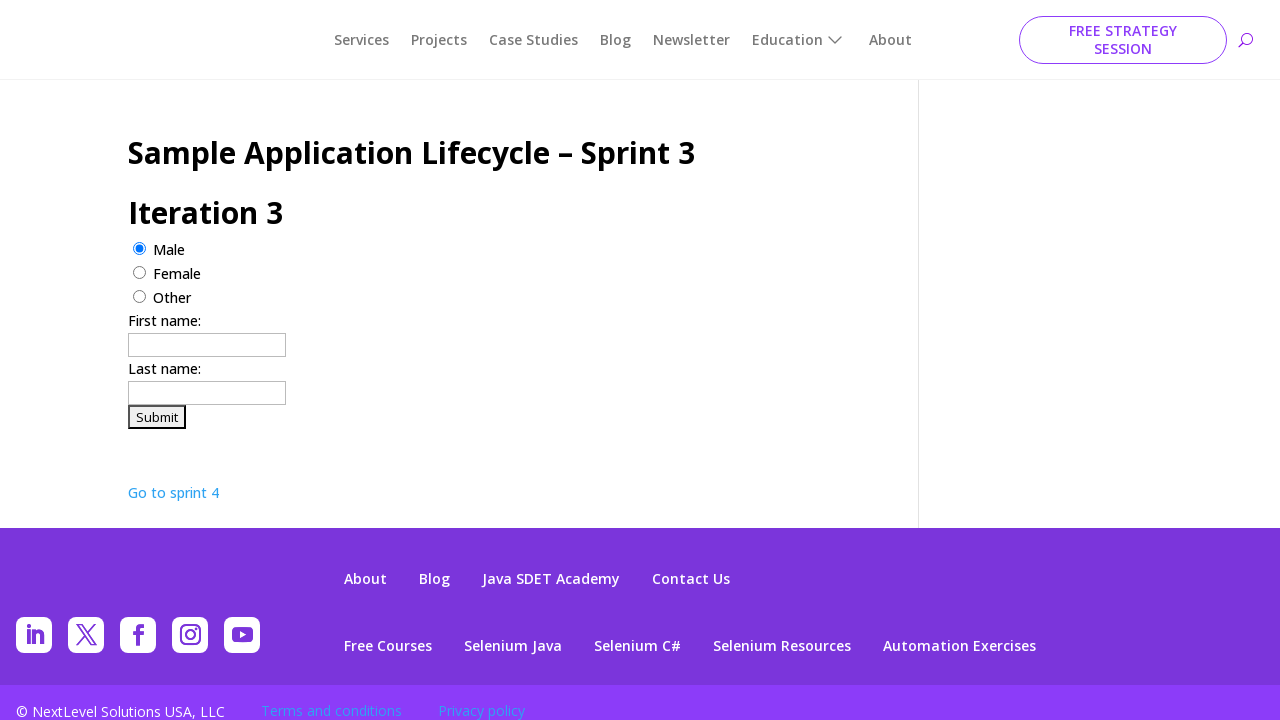